Tests drag and drop functionality on the jQuery UI demo page by dragging an element from the draggable div to the droppable target within an iframe.

Starting URL: https://jqueryui.com/droppable/

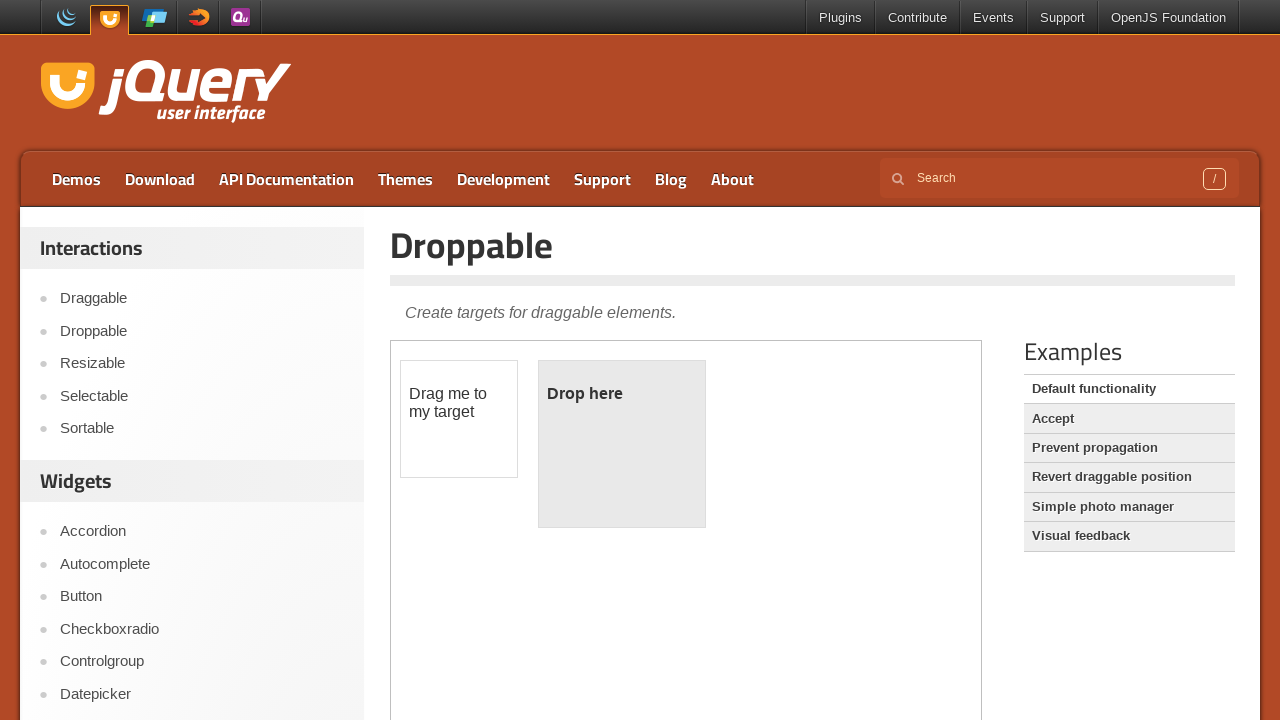

Located the demo iframe containing drag and drop elements
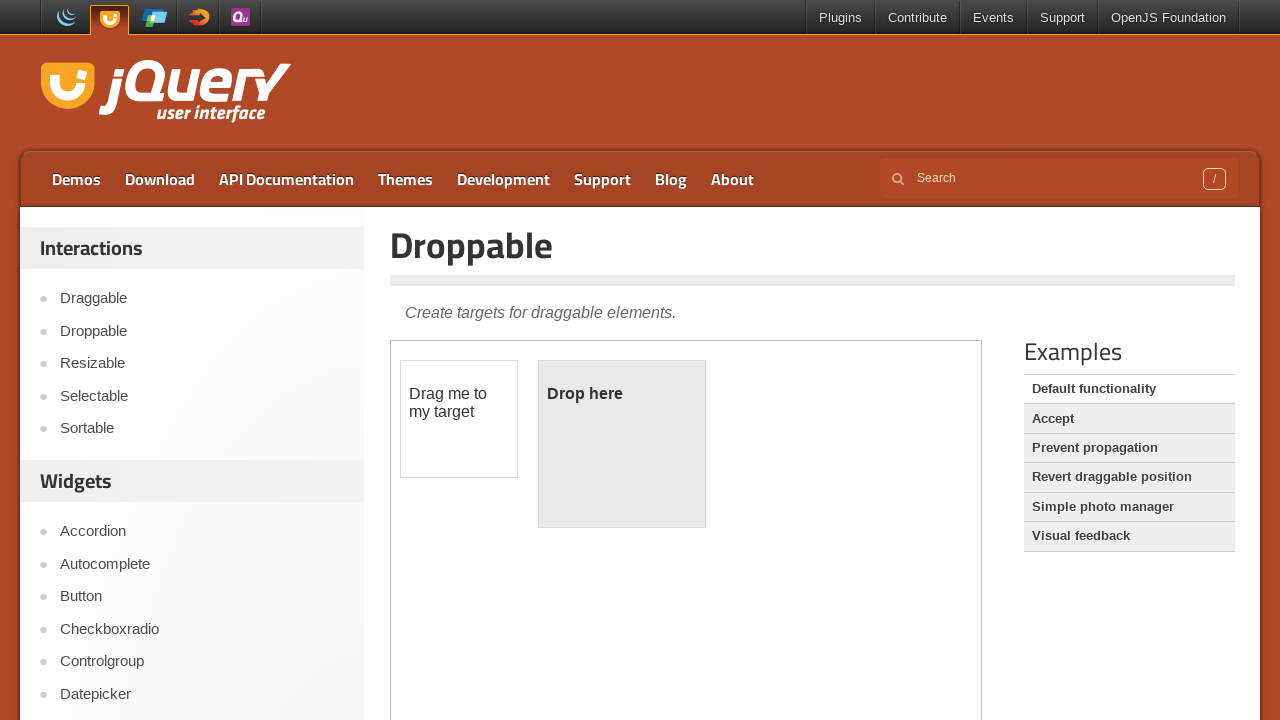

Located the draggable element with id 'draggable'
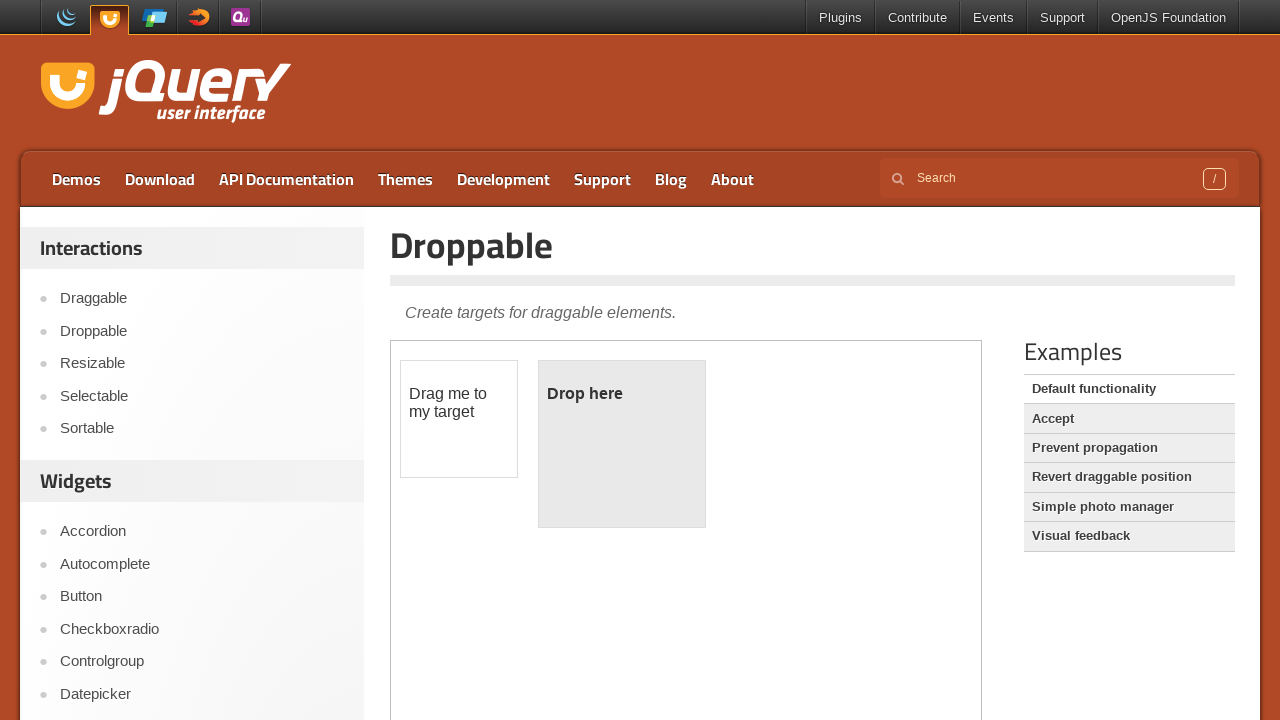

Located the droppable target element with id 'droppable'
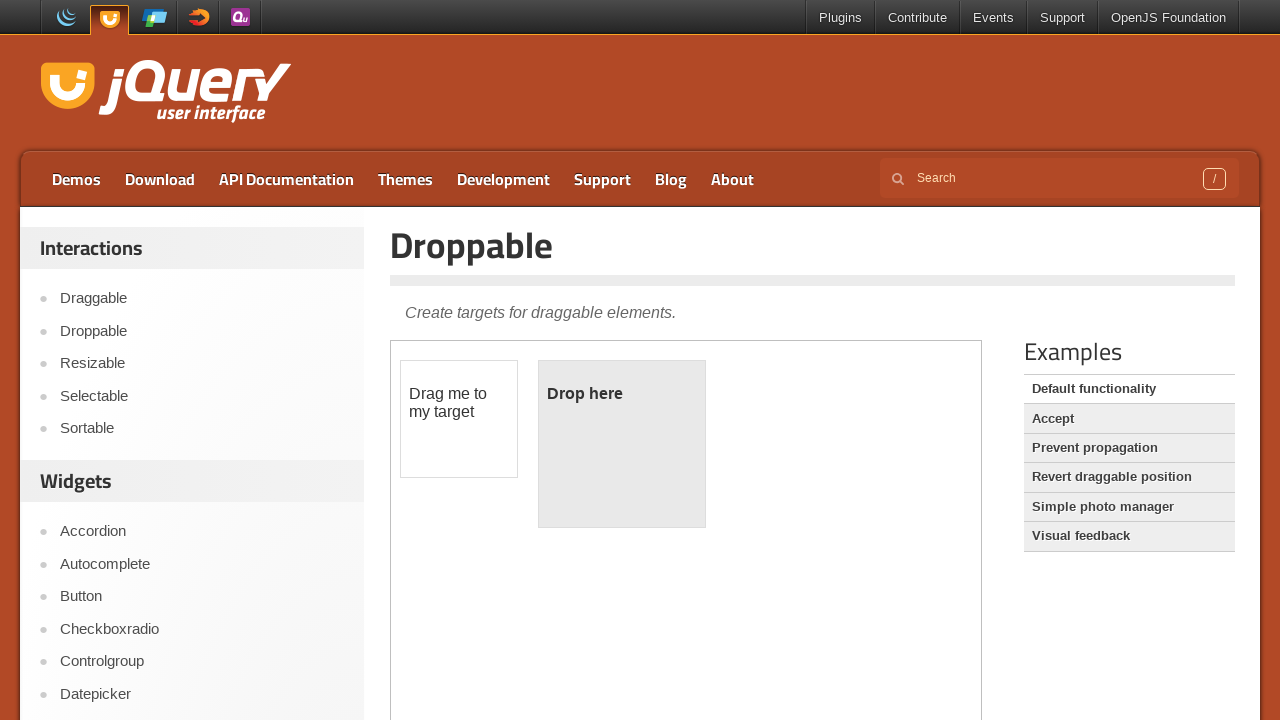

Performed drag and drop operation from draggable element to droppable target at (622, 444)
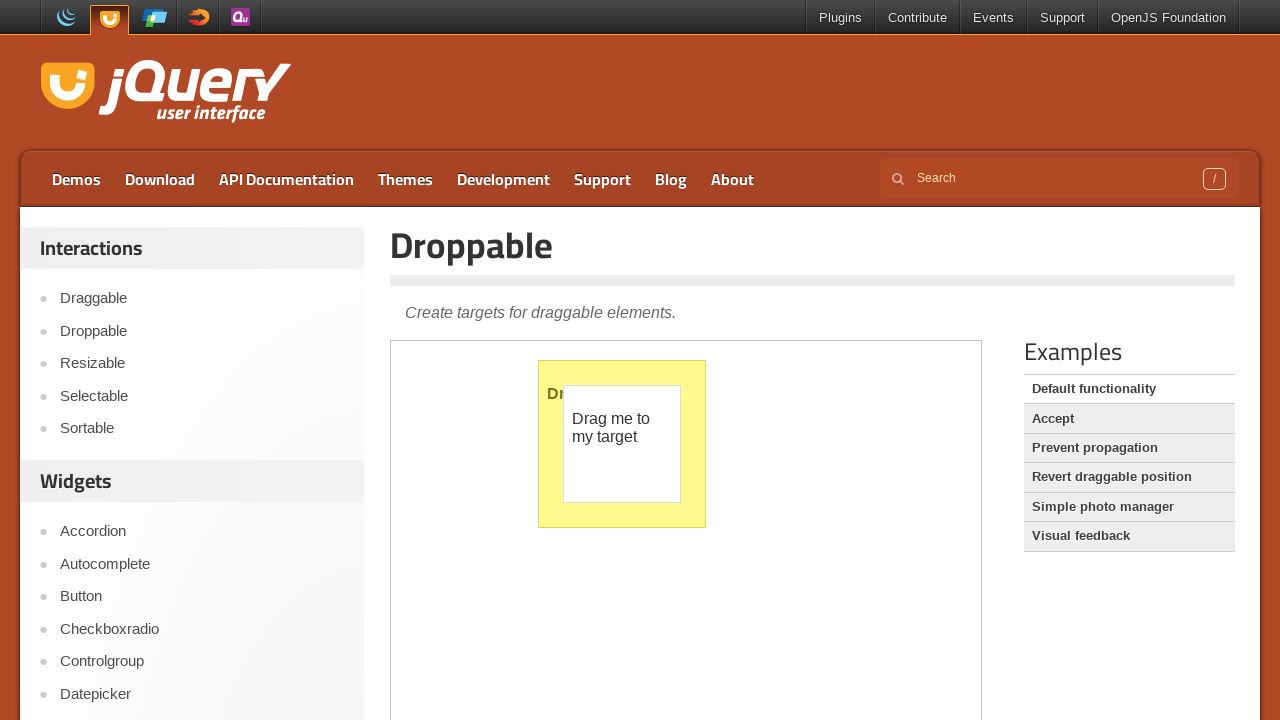

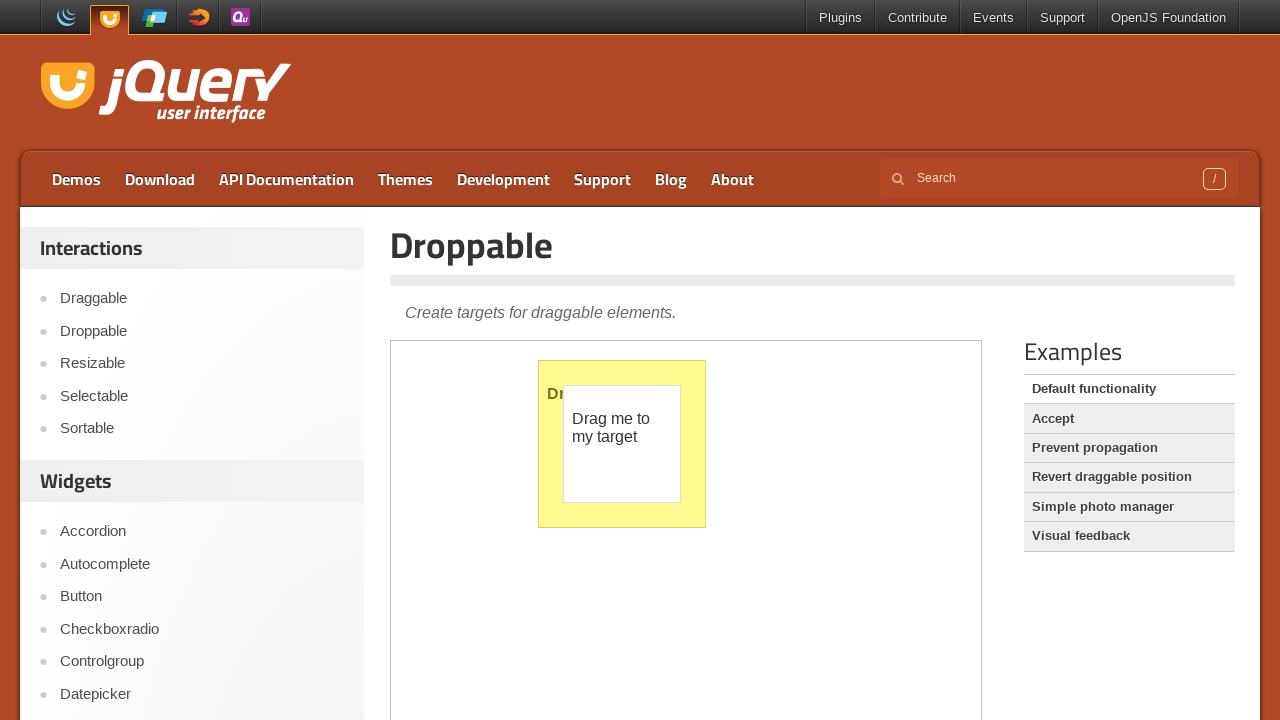